Tests table sorting functionality by clicking on the Last Name column header and verifying the table data is sorted alphabetically. Also retrieves due amount for entries with last name "Doe".

Starting URL: https://the-internet.herokuapp.com/tables

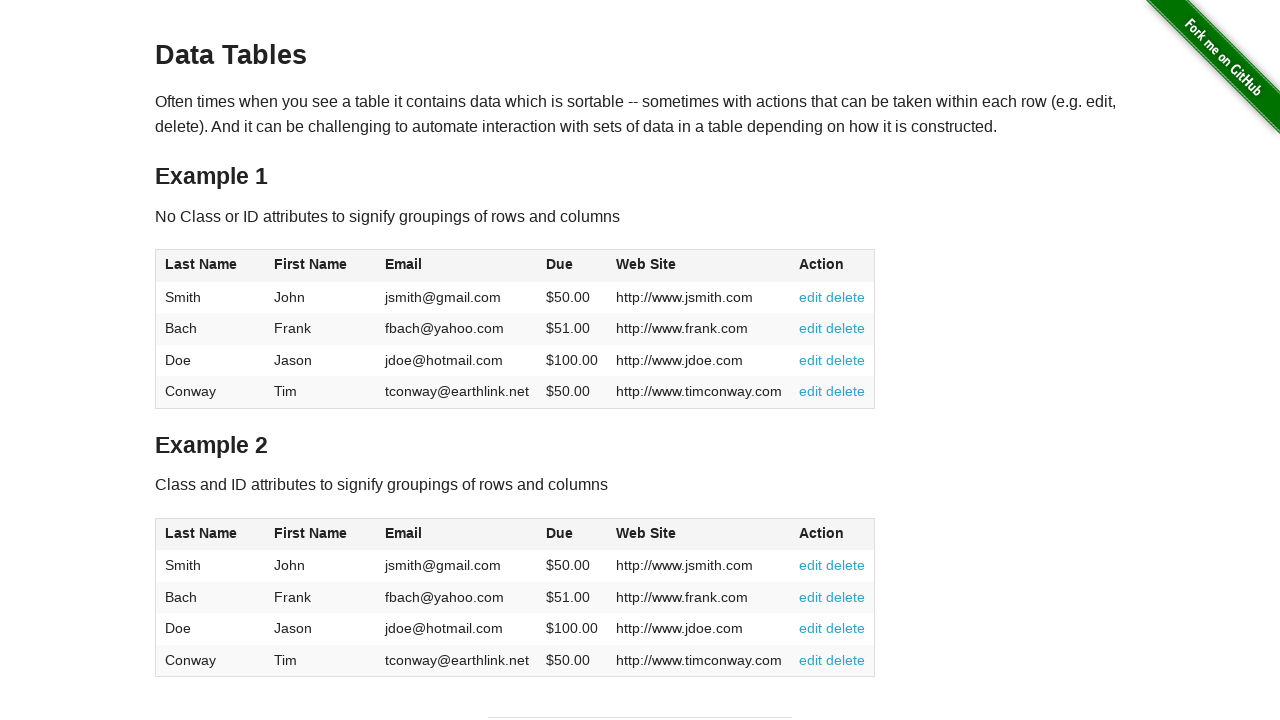

Clicked Last Name column header to sort table at (210, 266) on #table1 tr th:nth-child(1)
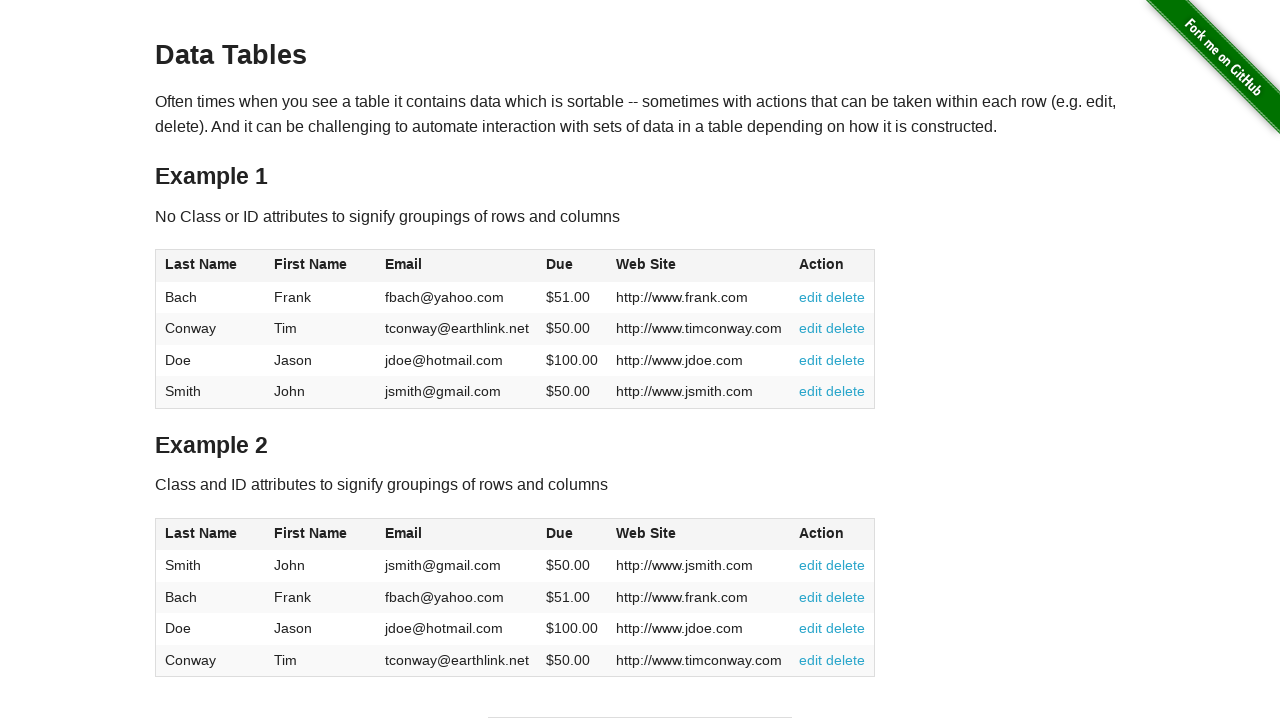

Table loaded and last name column is visible
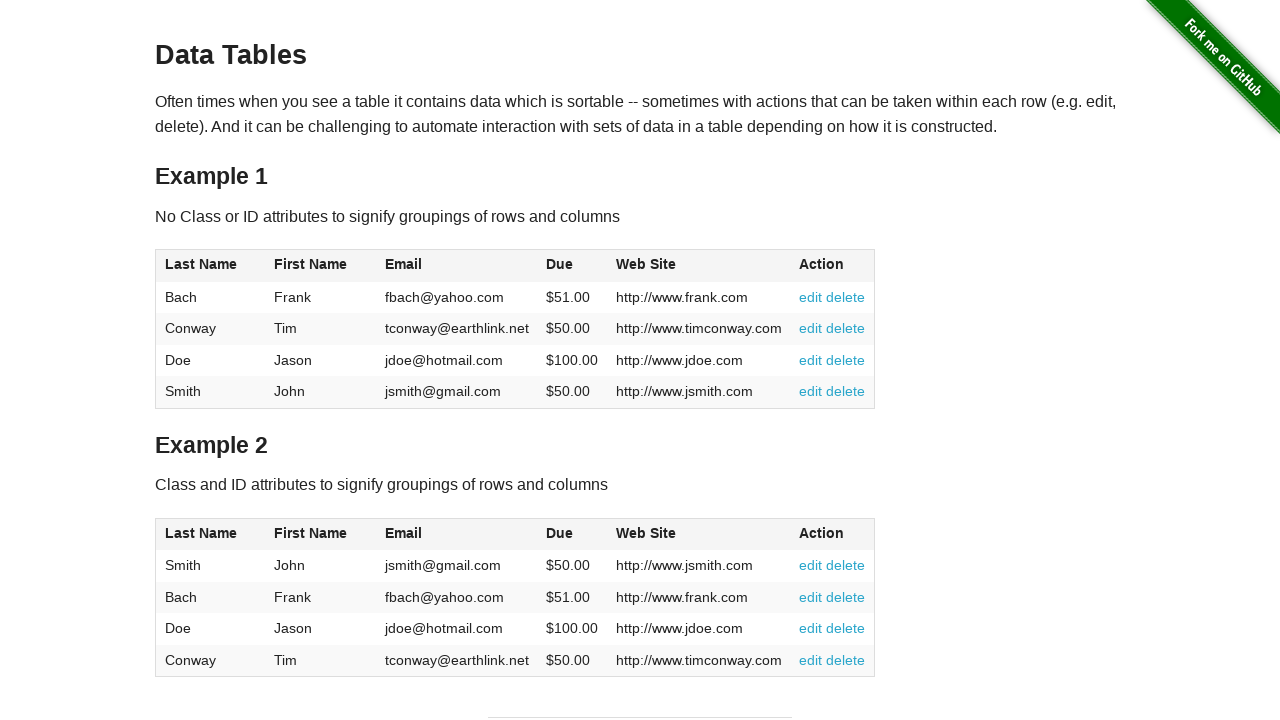

Retrieved all last name cells from table
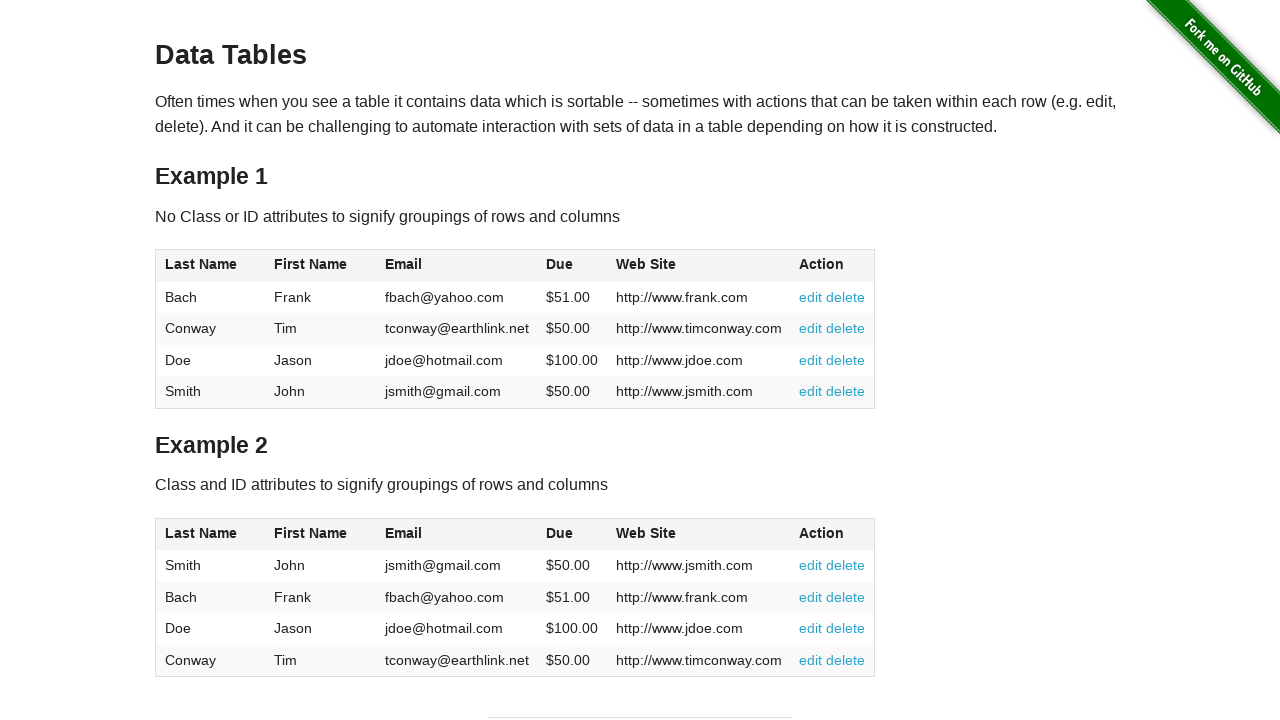

Extracted last names from cells: ['Bach', 'Conway', 'Doe', 'Smith']
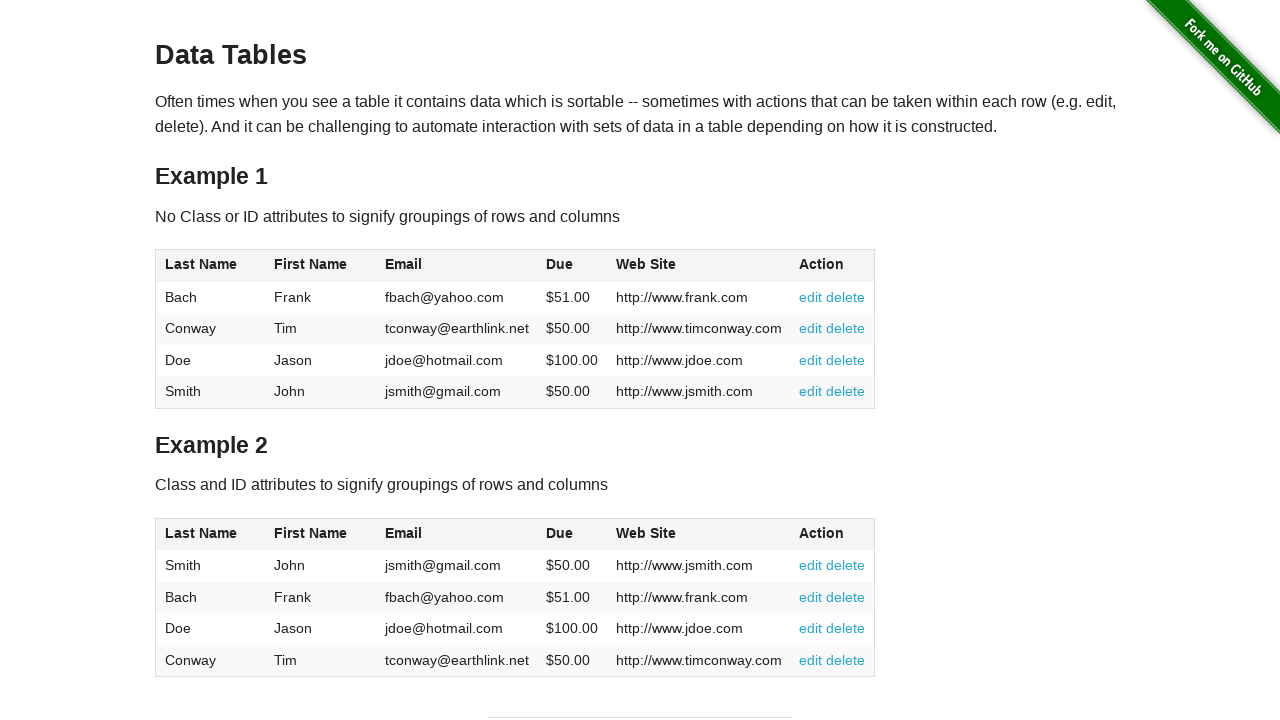

Verified table is sorted alphabetically by Last Name
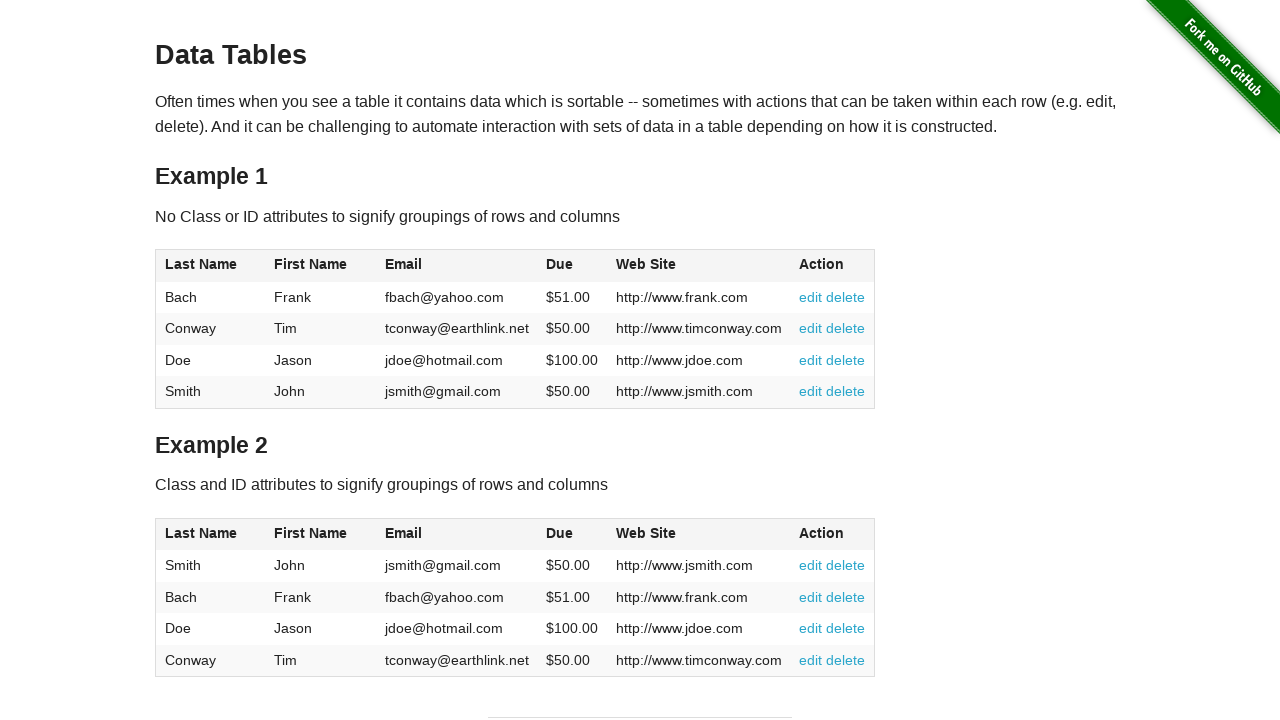

Located all rows with last name 'Doe'
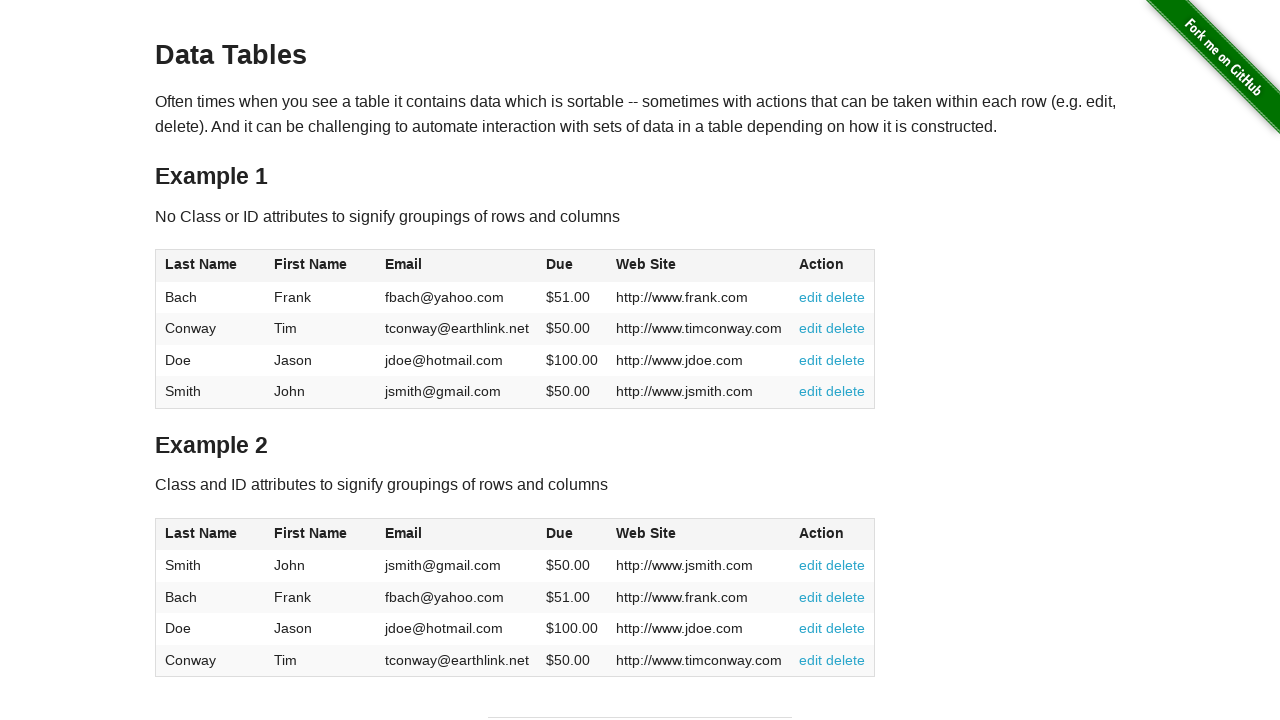

Retrieved due amount for Doe entry: $100.00
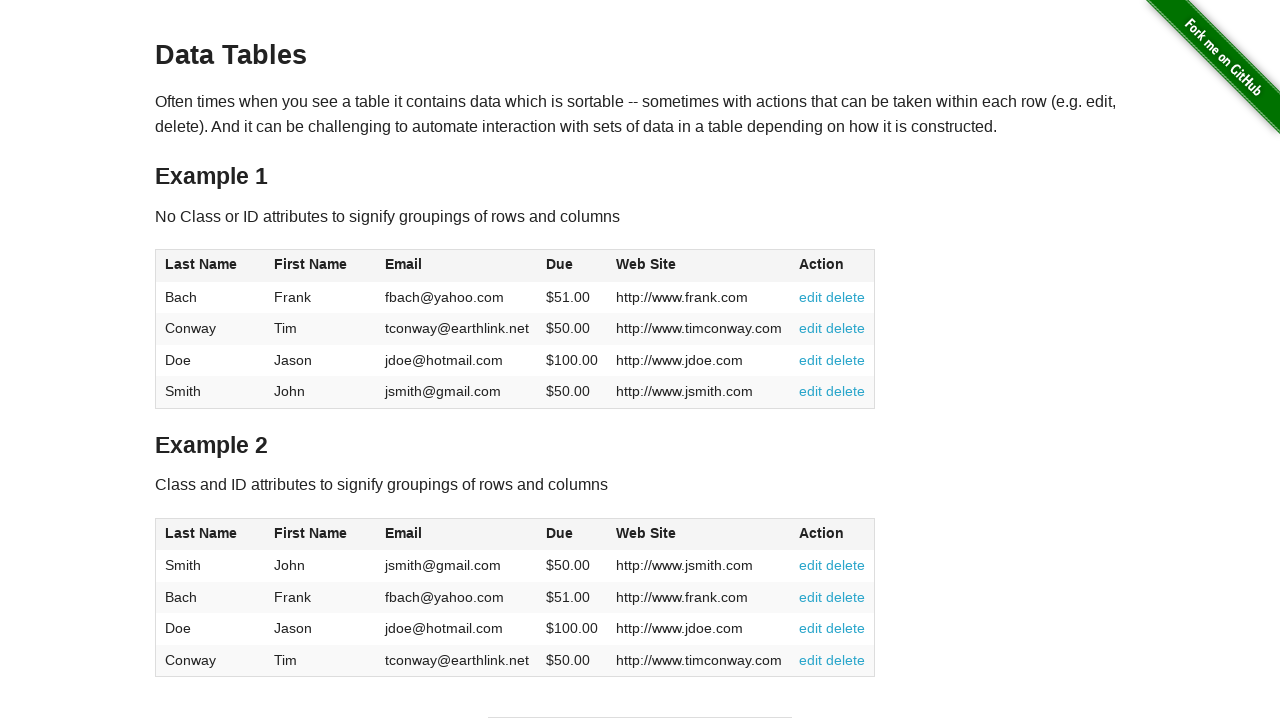

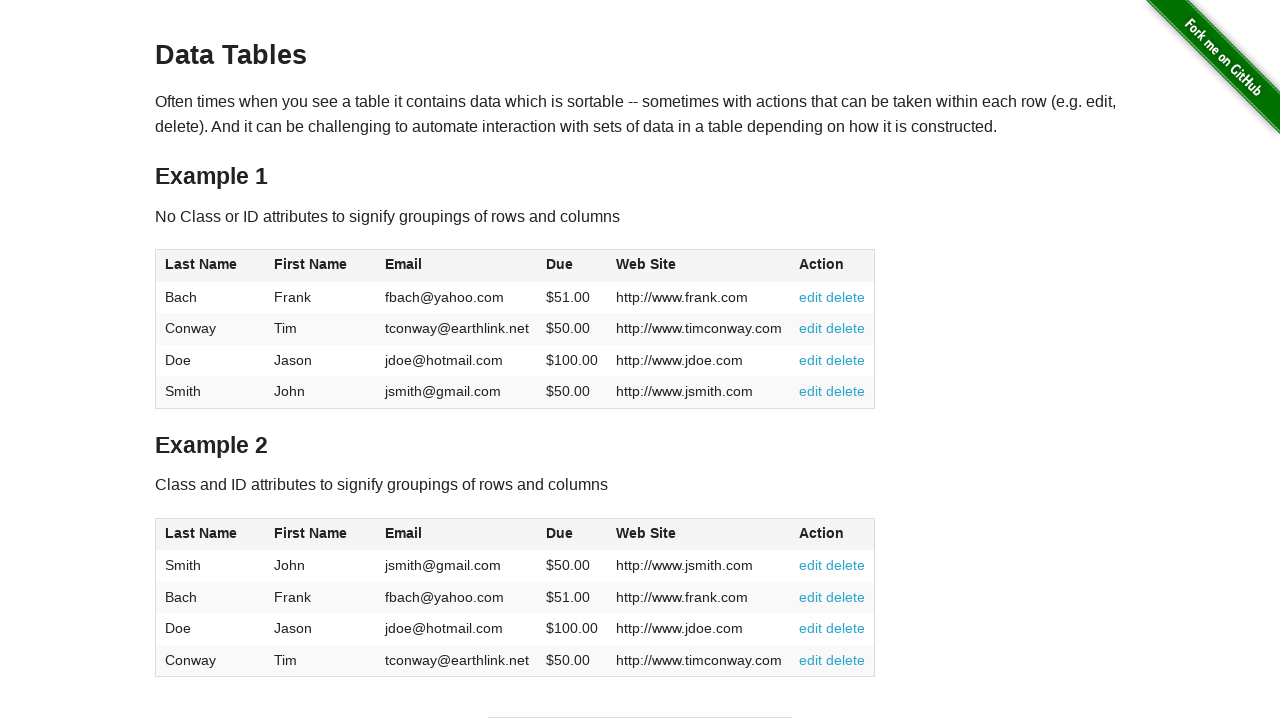